Tests different types of click interactions including right click, dynamic click, and double click on a buttons practice page

Starting URL: https://www.tutorialspoint.com/selenium/practice/buttons.php

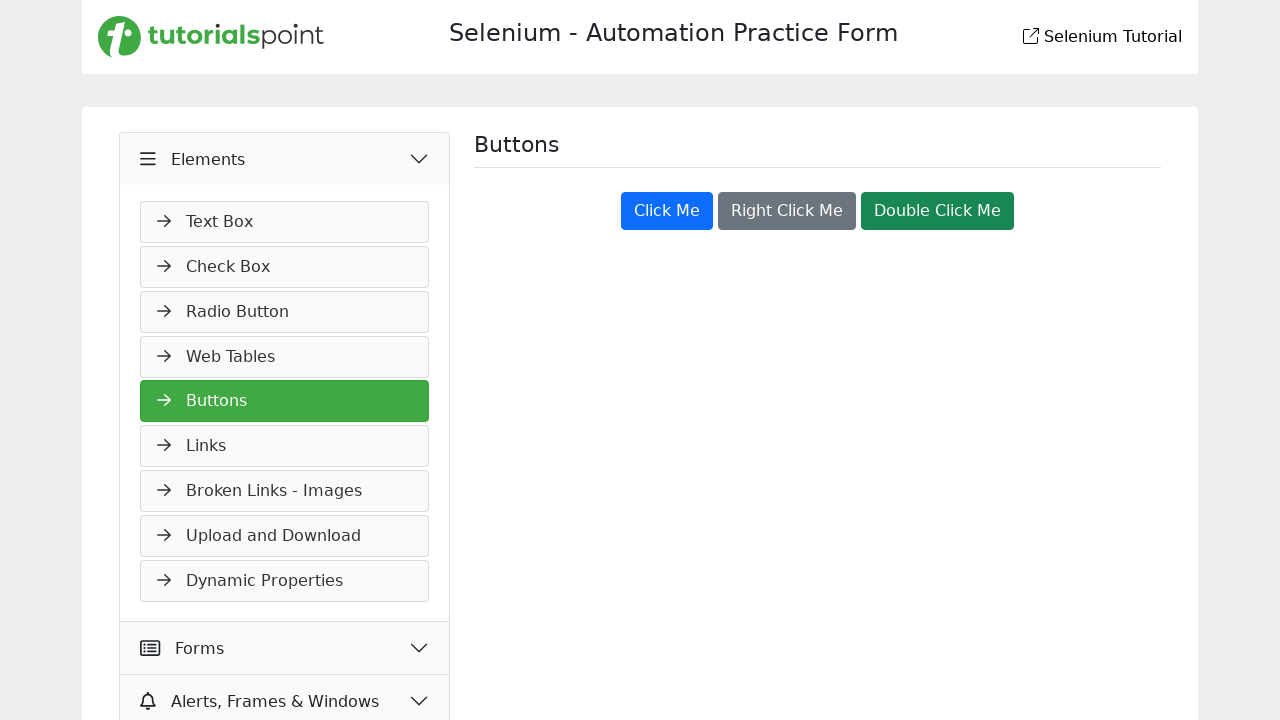

Right-clicked on secondary button at (787, 211) on .btn.btn-secondary
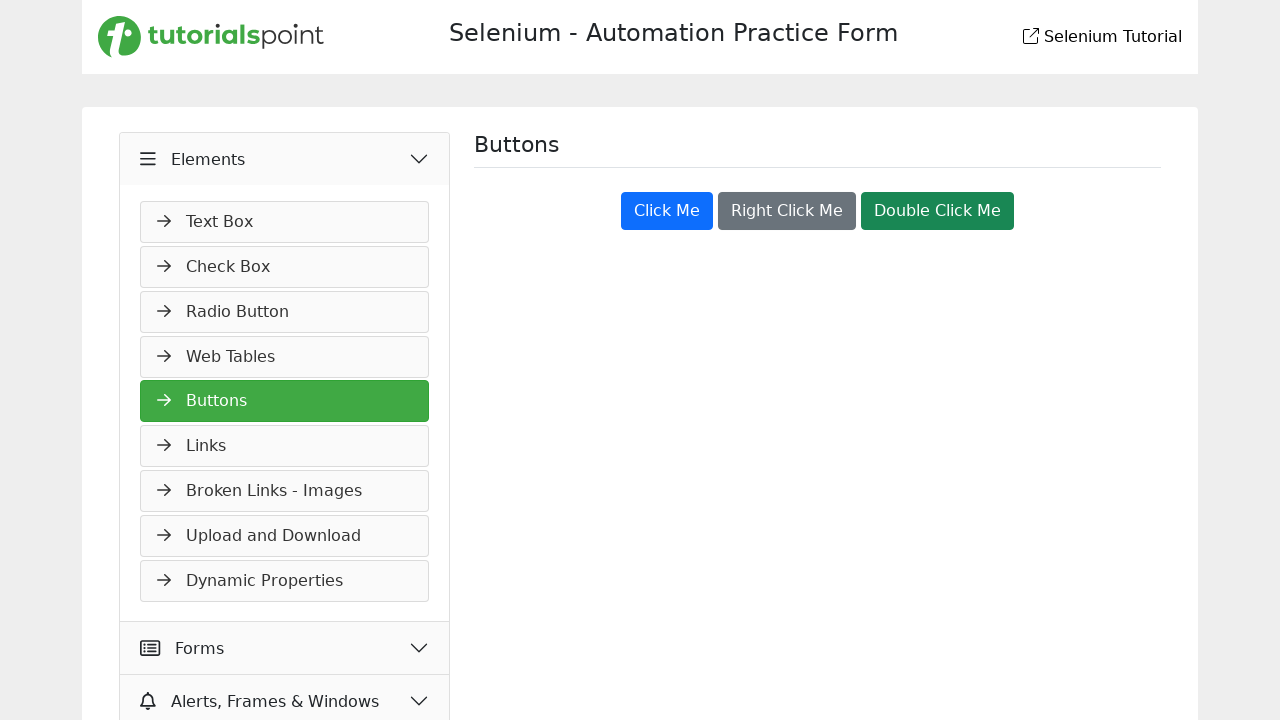

Performed dynamic click on primary button at (667, 211) on .btn.btn-primary
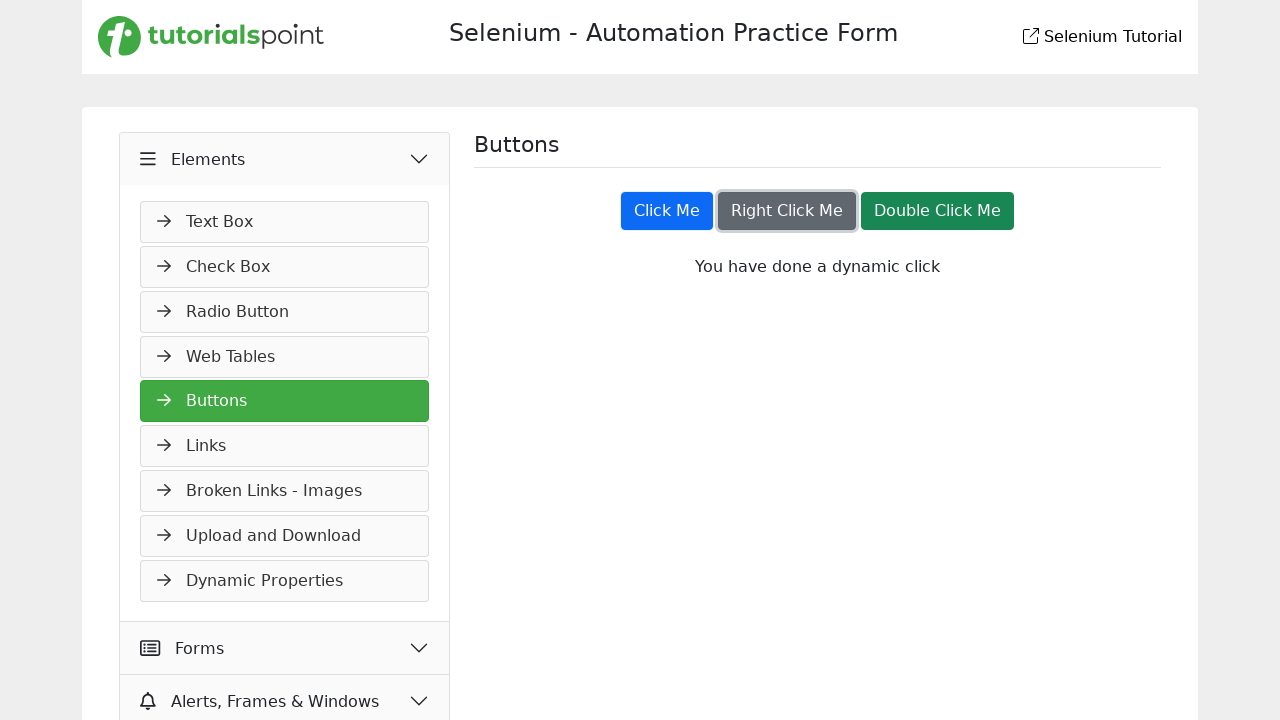

Waited for dynamic content to appear
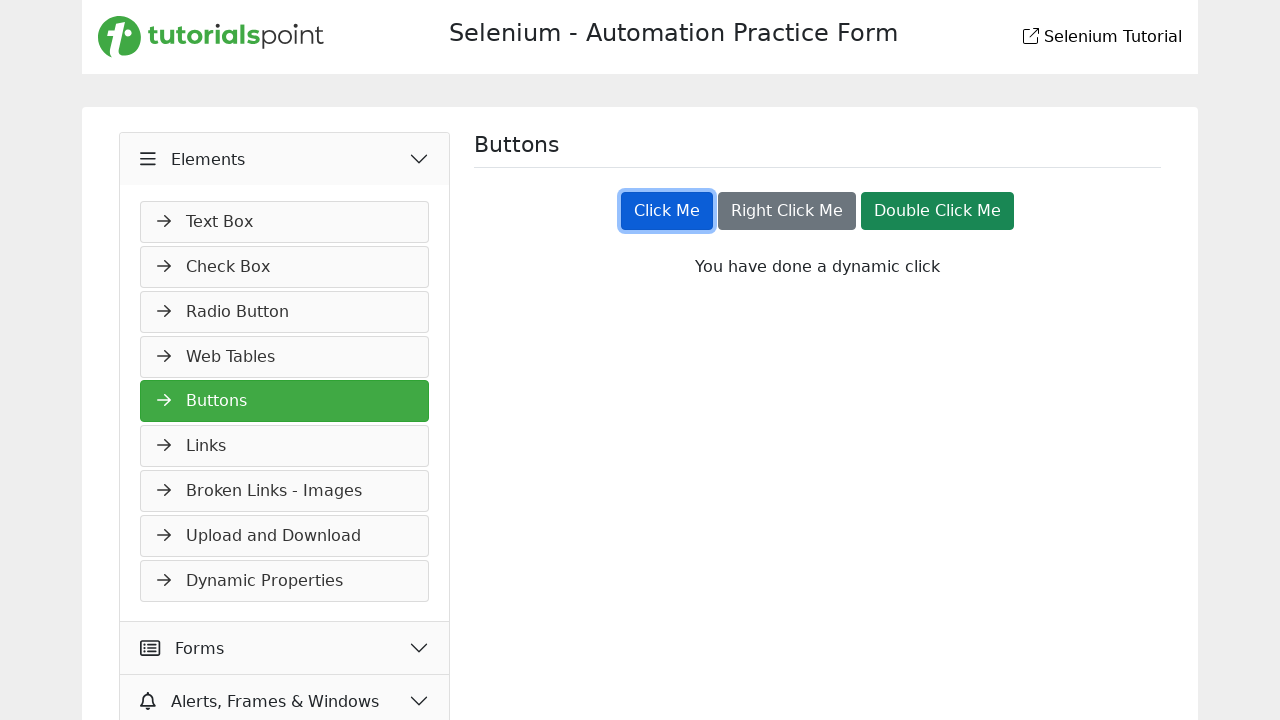

Retrieved dynamic click confirmation message
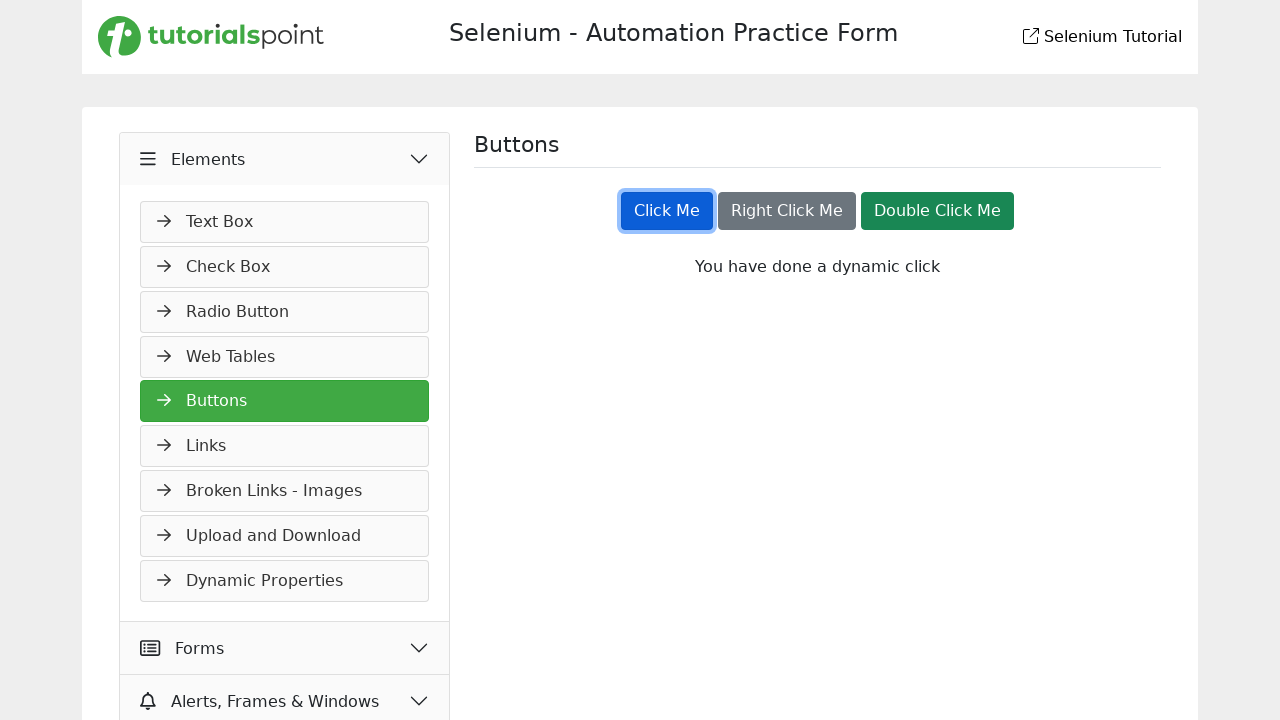

Verified dynamic click message contains expected text
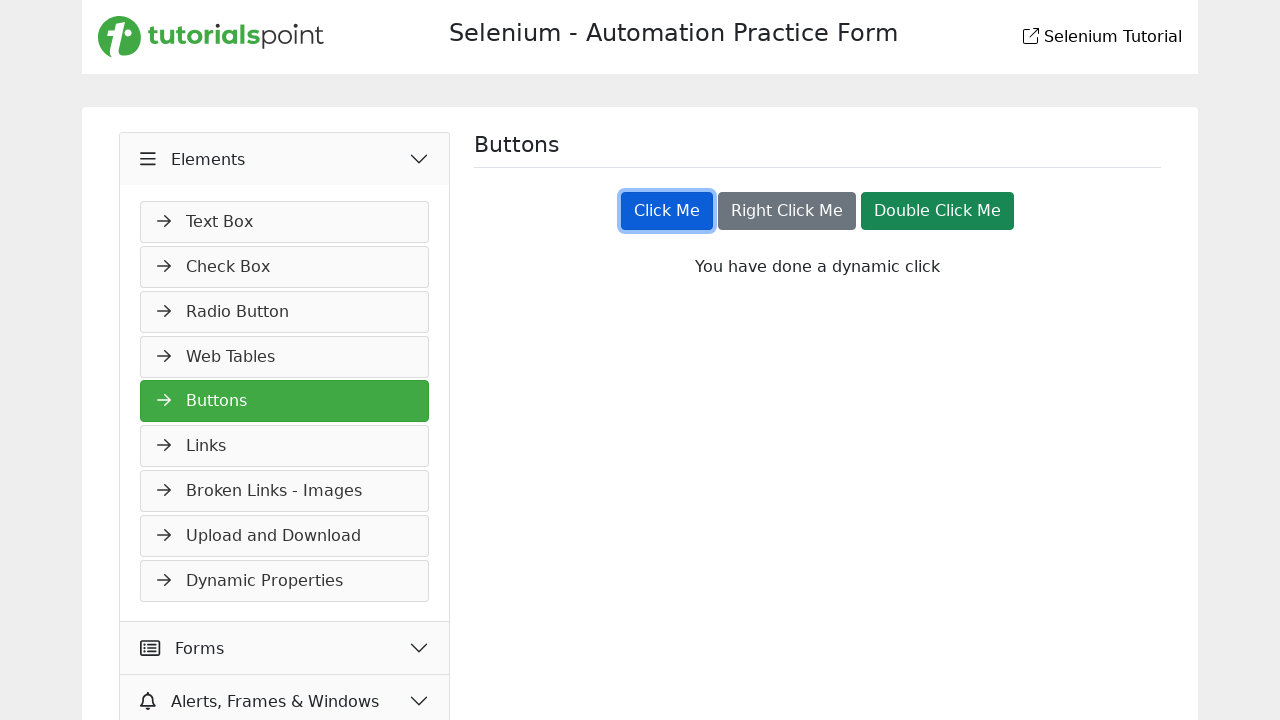

Double-clicked on success button at (938, 211) on .btn.btn-success
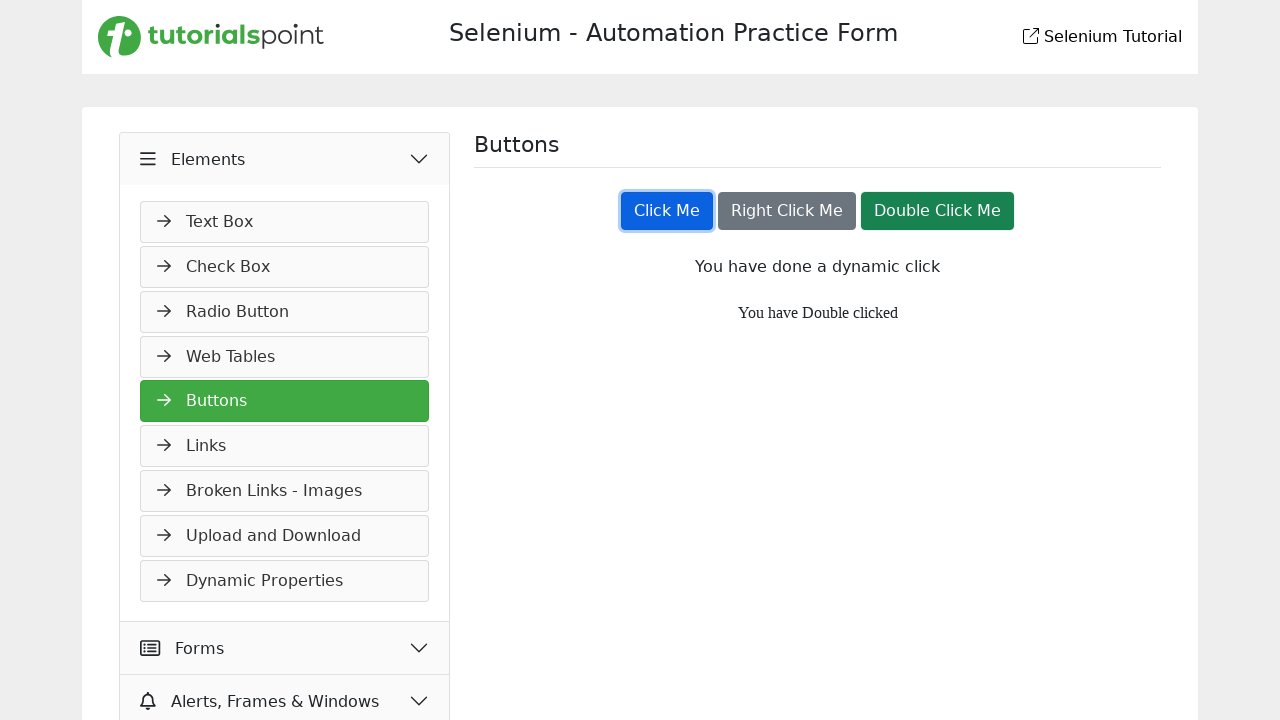

Retrieved double click confirmation message
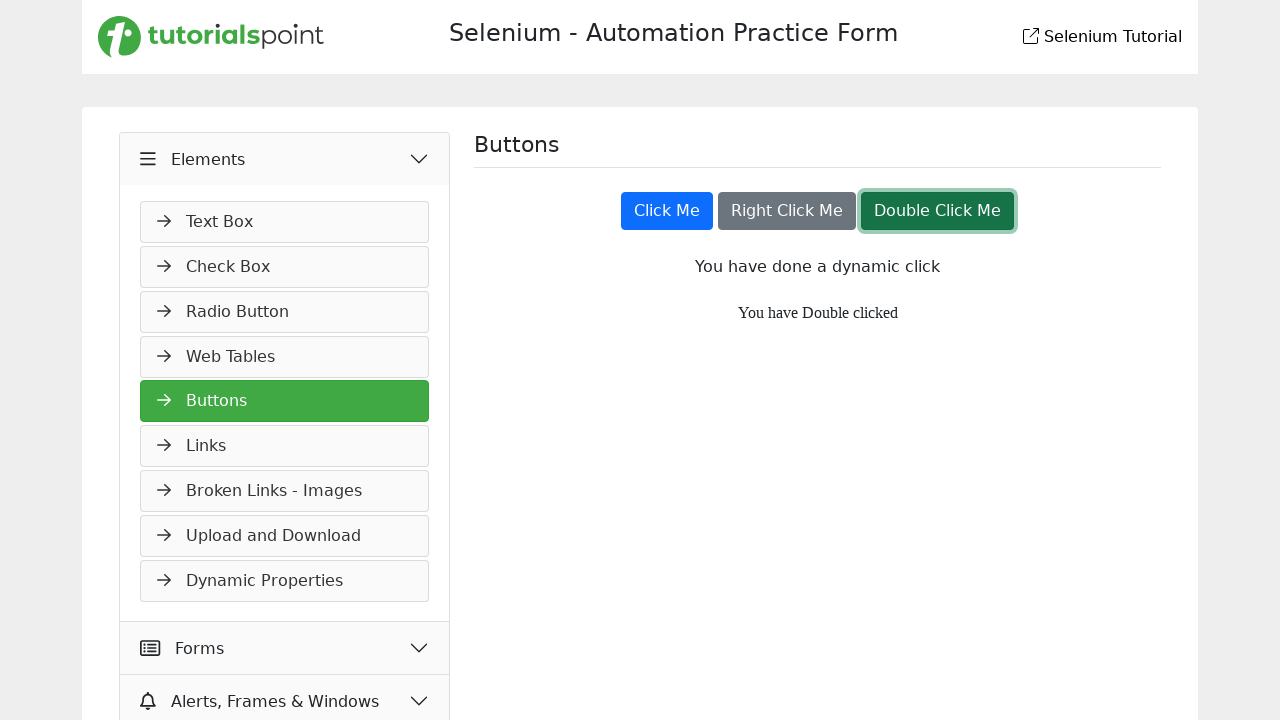

Verified double click message contains expected text
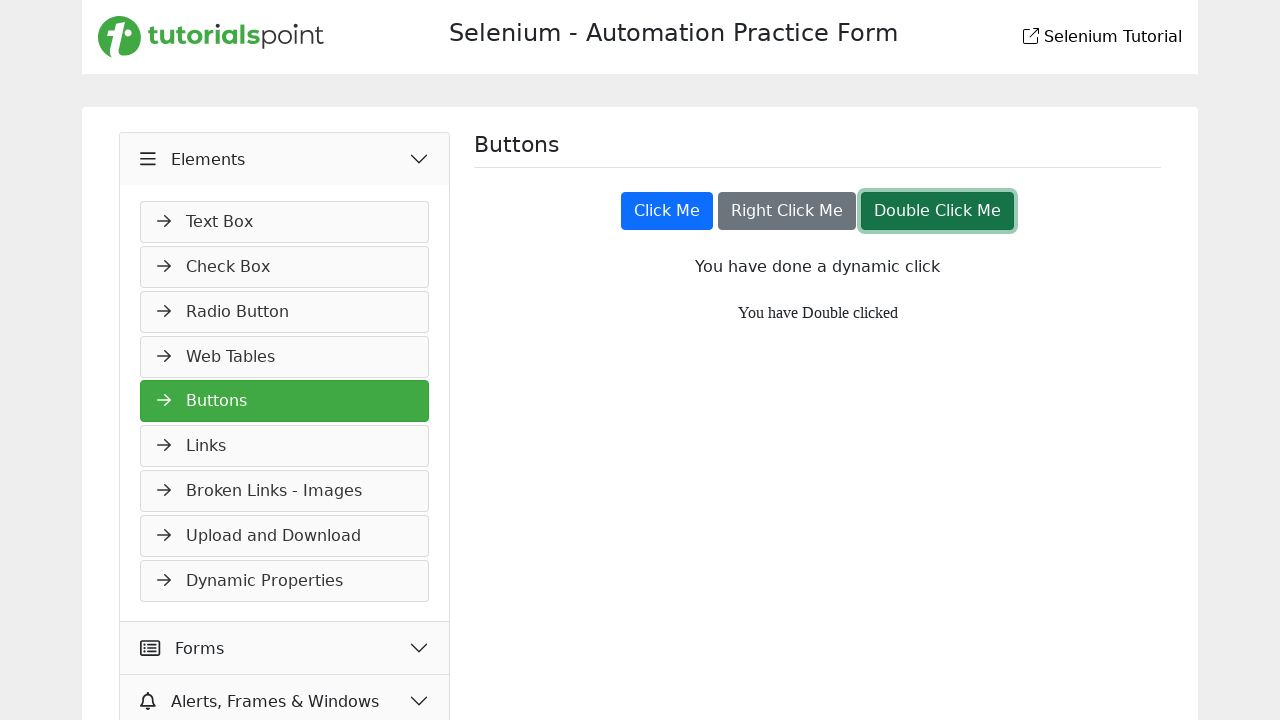

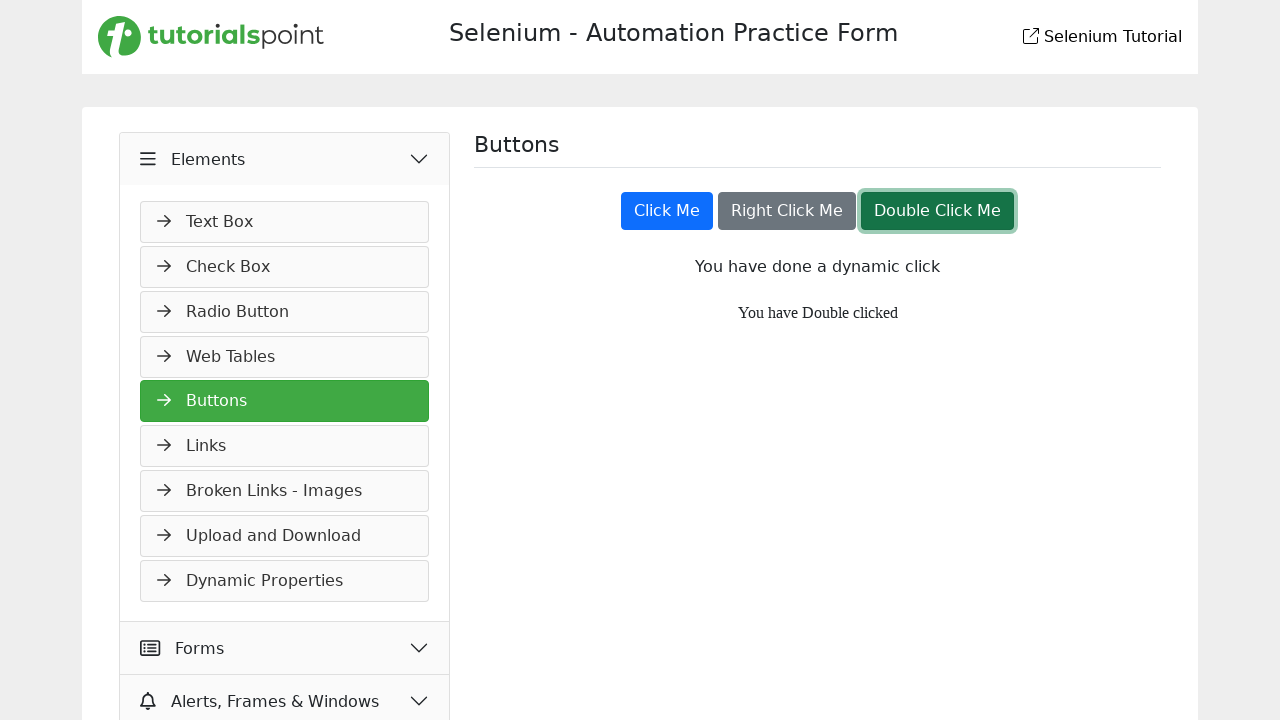